Tests browser back button functionality with routing filters by navigating through All, Active, and Completed views

Starting URL: https://demo.playwright.dev/todomvc

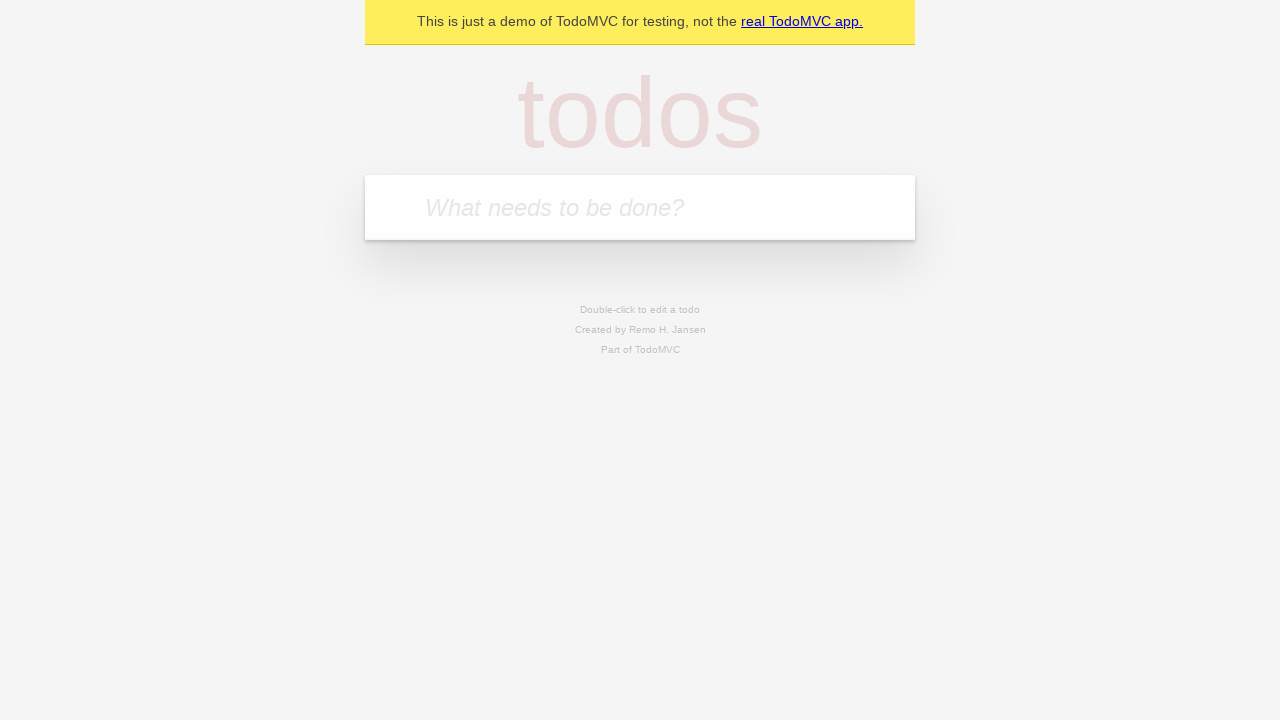

Filled todo input field with 'buy some cheese' on internal:attr=[placeholder="What needs to be done?"i]
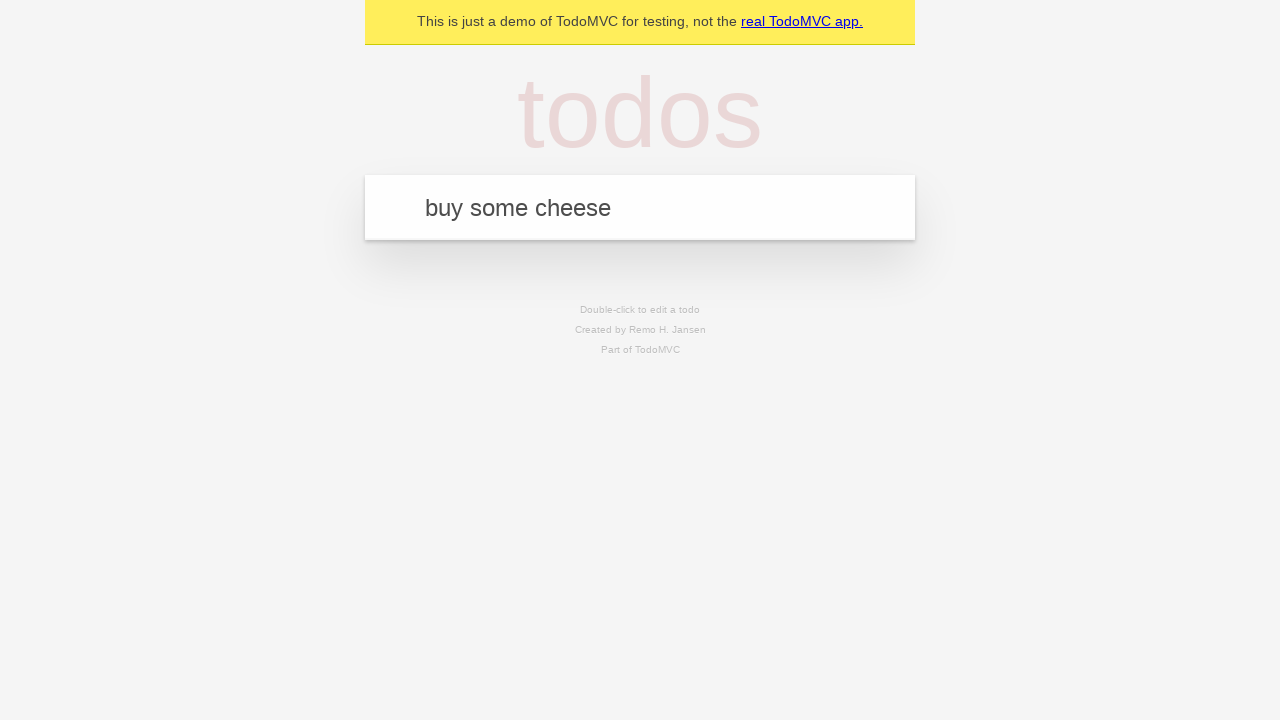

Pressed Enter to add todo 'buy some cheese' on internal:attr=[placeholder="What needs to be done?"i]
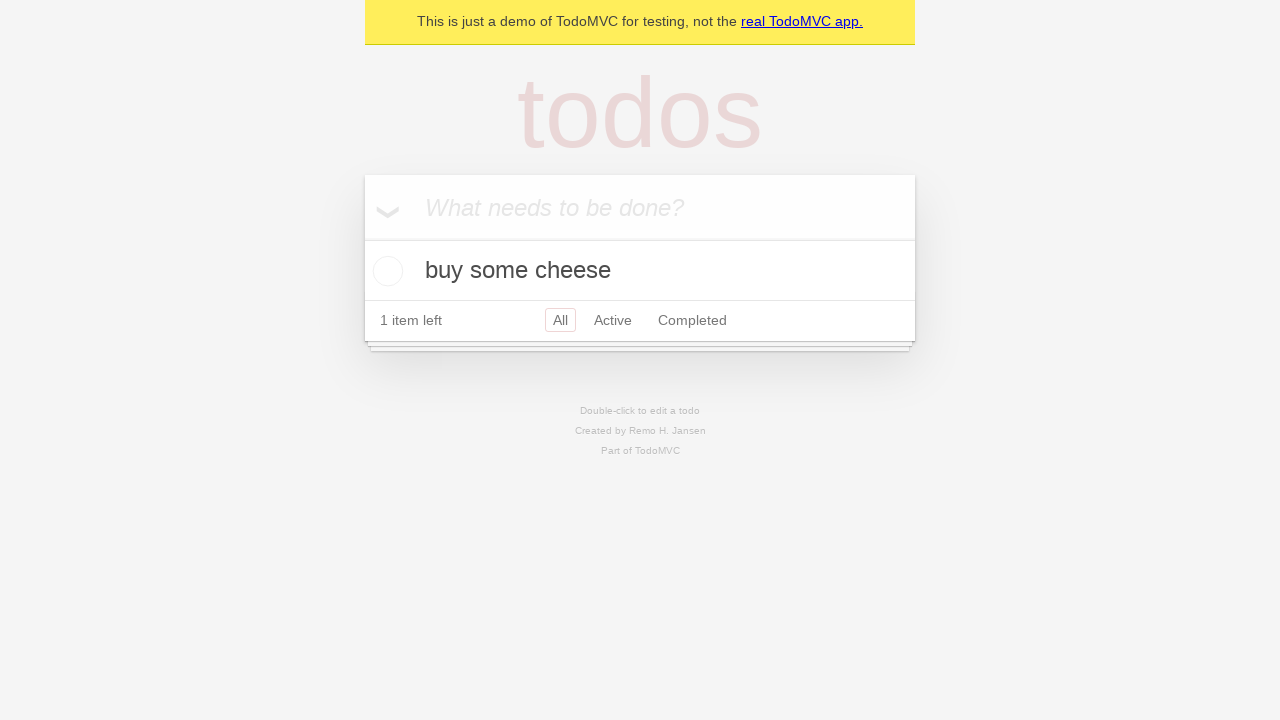

Filled todo input field with 'feed the cat' on internal:attr=[placeholder="What needs to be done?"i]
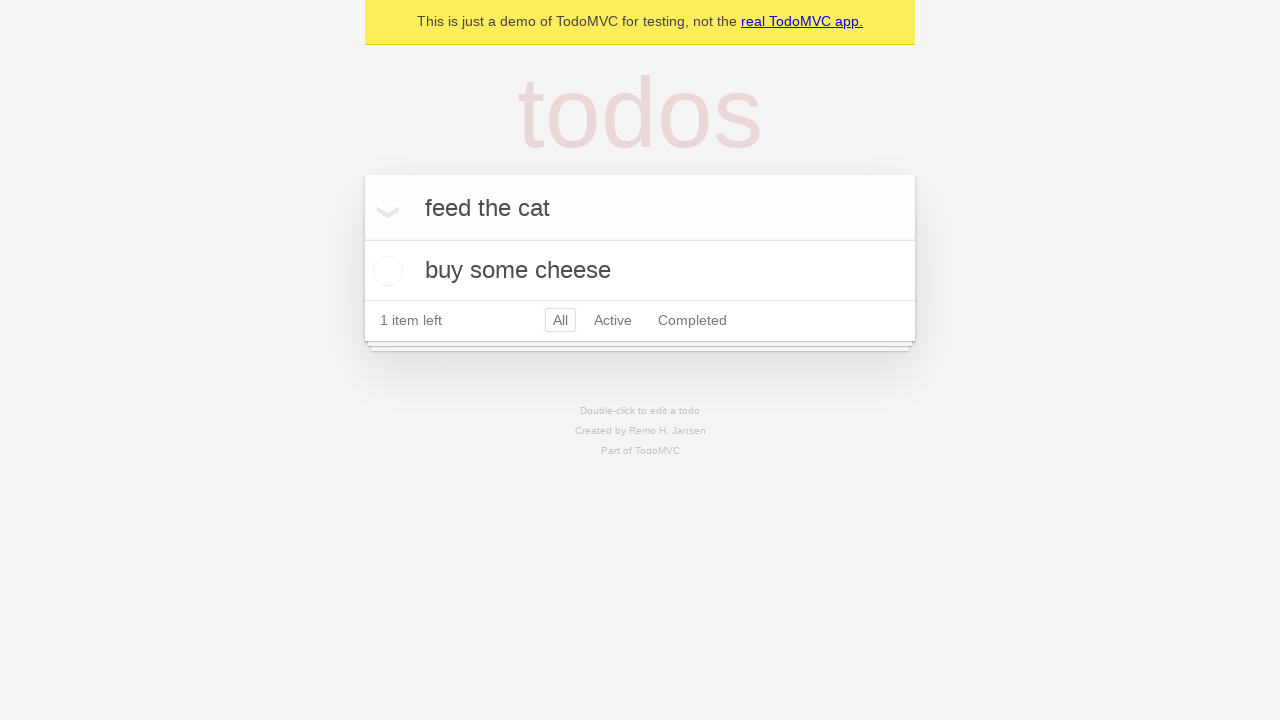

Pressed Enter to add todo 'feed the cat' on internal:attr=[placeholder="What needs to be done?"i]
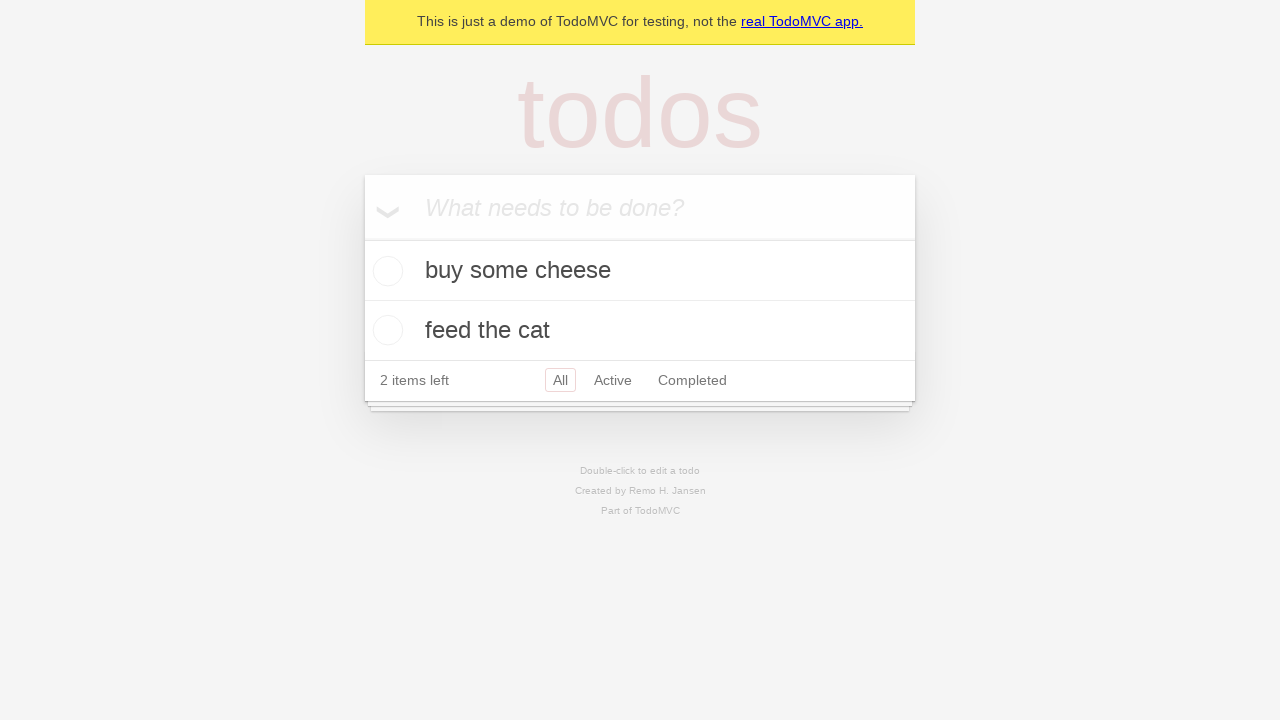

Filled todo input field with 'book a doctors appointment' on internal:attr=[placeholder="What needs to be done?"i]
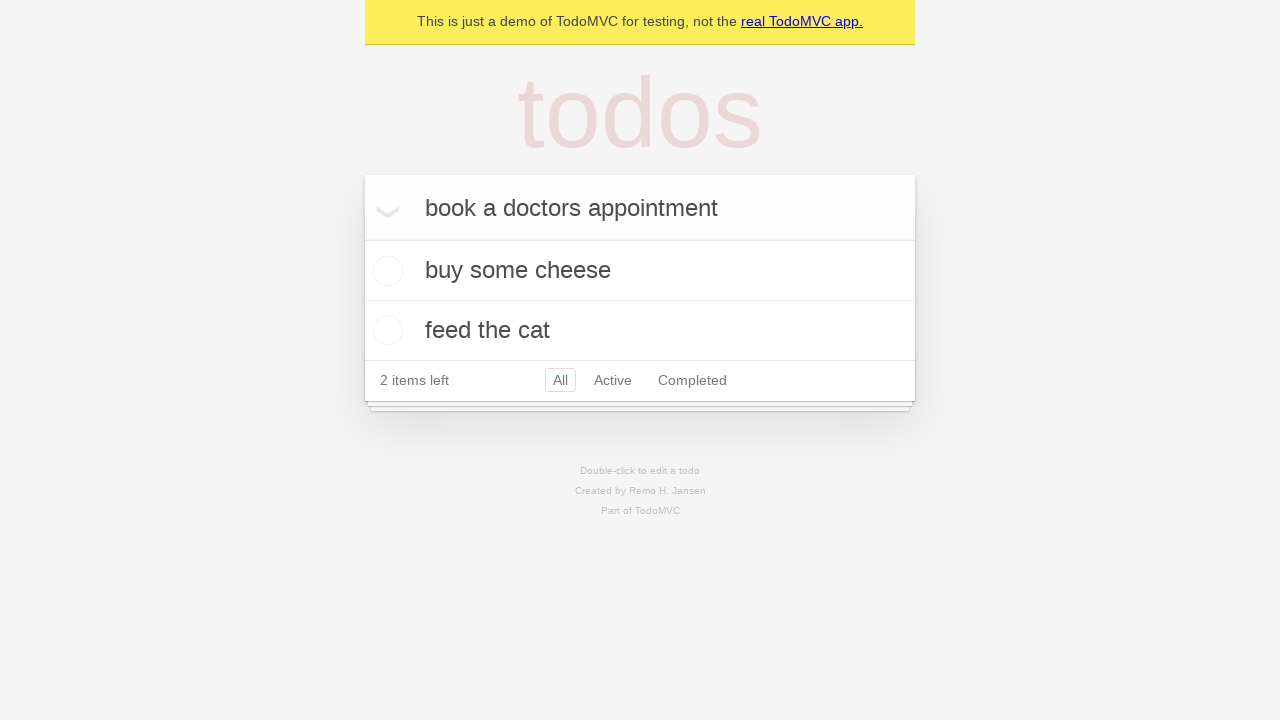

Pressed Enter to add todo 'book a doctors appointment' on internal:attr=[placeholder="What needs to be done?"i]
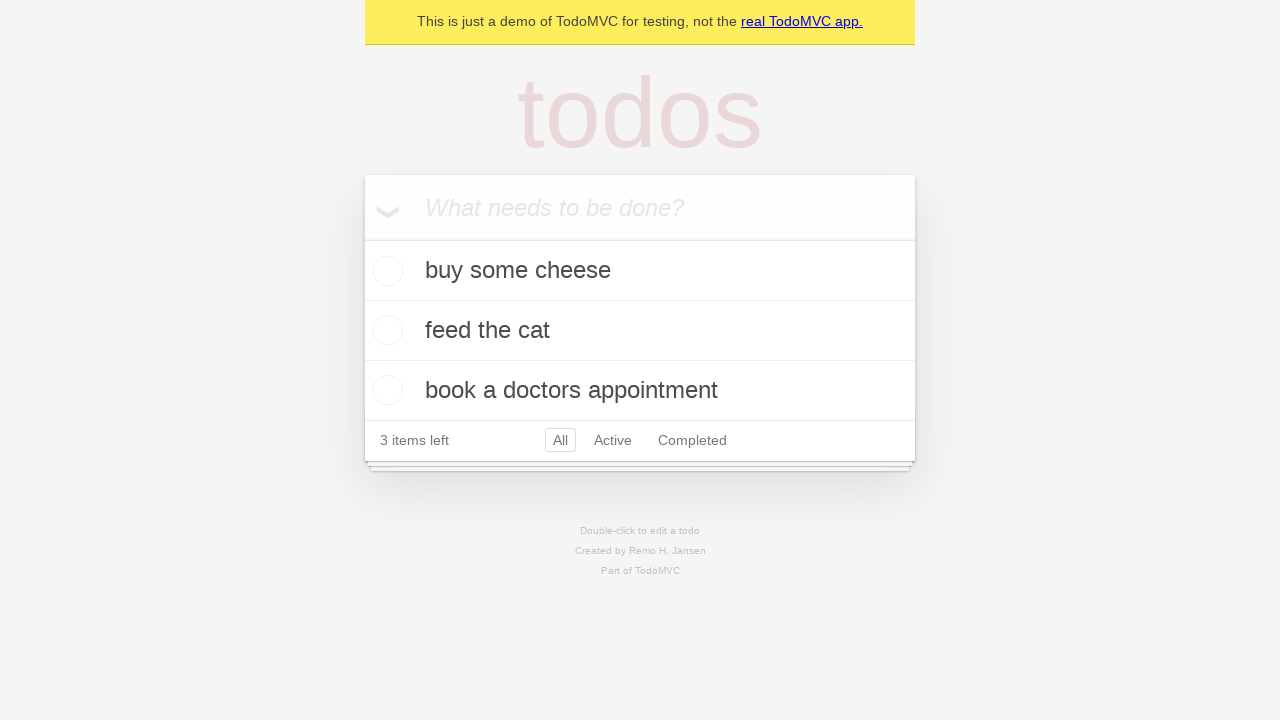

Checked the second todo item at (385, 330) on internal:testid=[data-testid="todo-item"s] >> nth=1 >> internal:role=checkbox
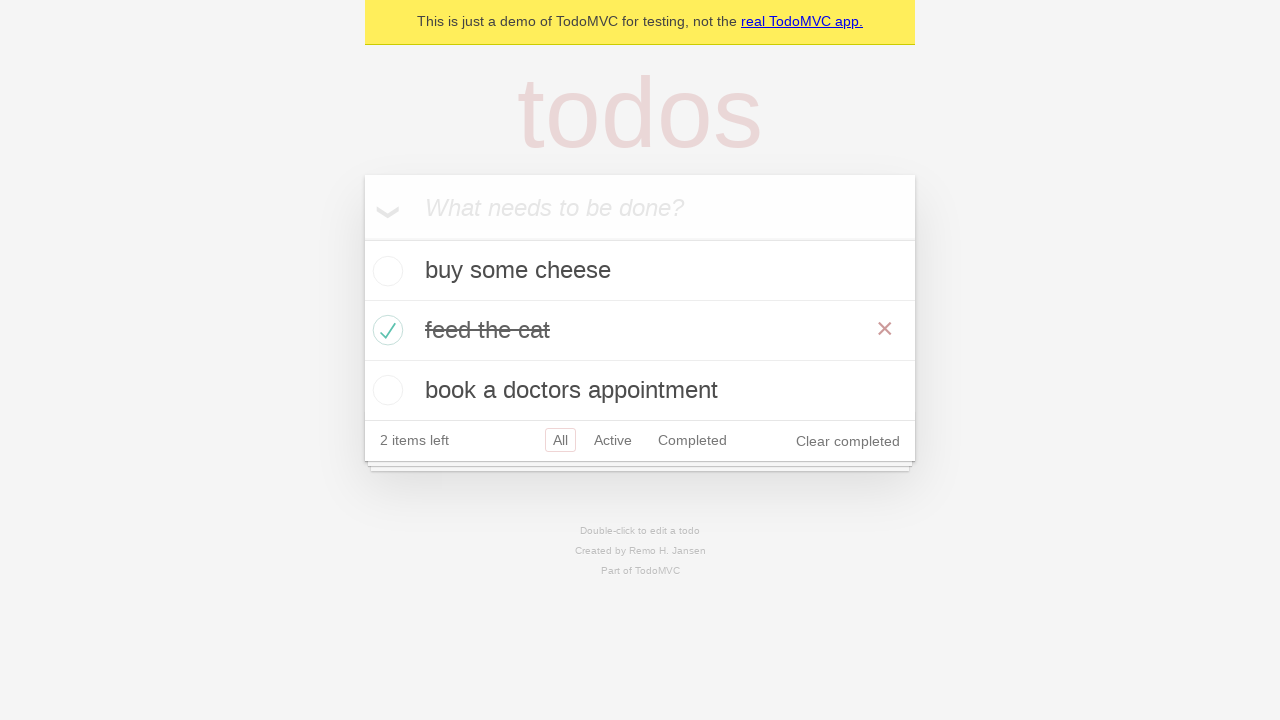

Clicked 'All' filter link at (560, 440) on internal:role=link[name="All"i]
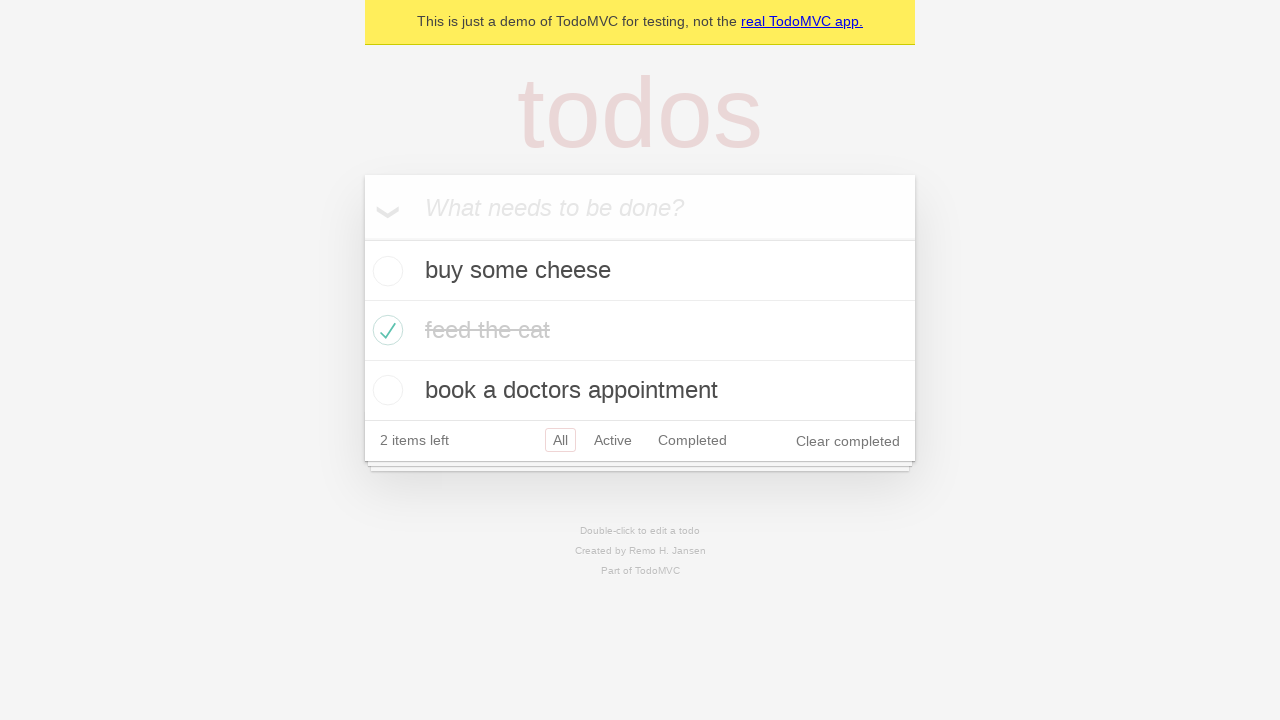

Clicked 'Active' filter link at (613, 440) on internal:role=link[name="Active"i]
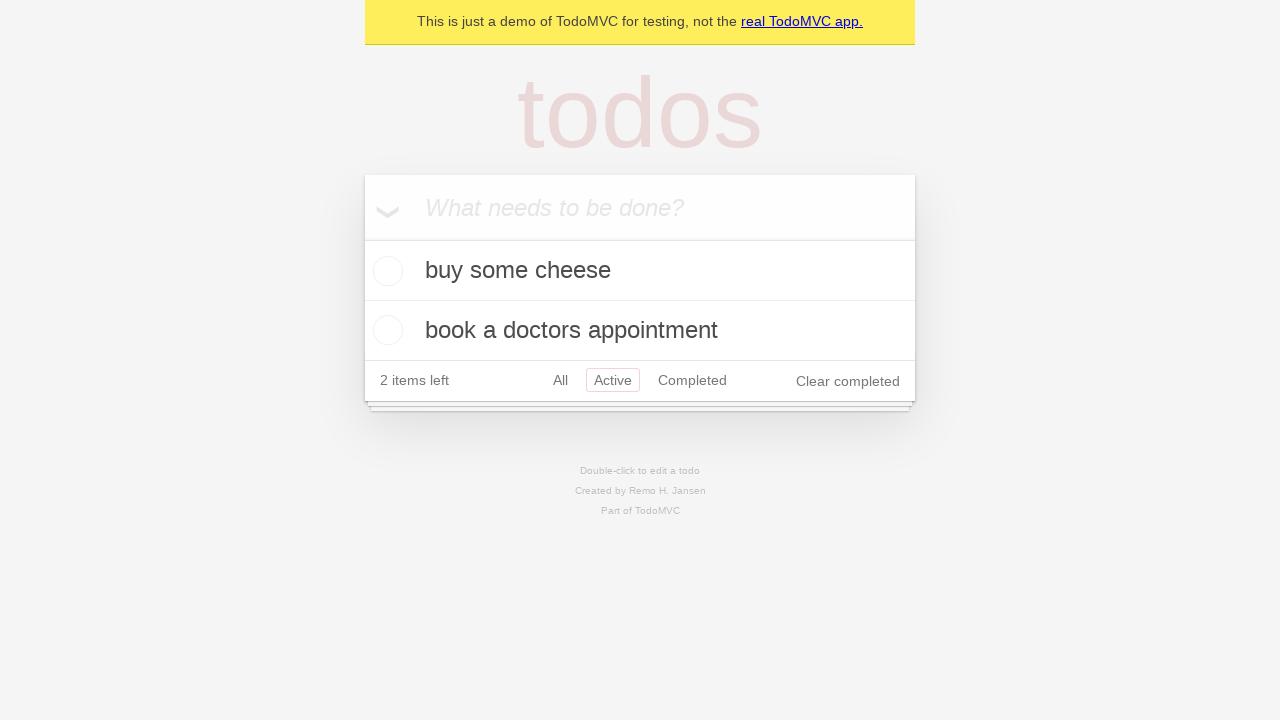

Clicked 'Completed' filter link at (692, 380) on internal:role=link[name="Completed"i]
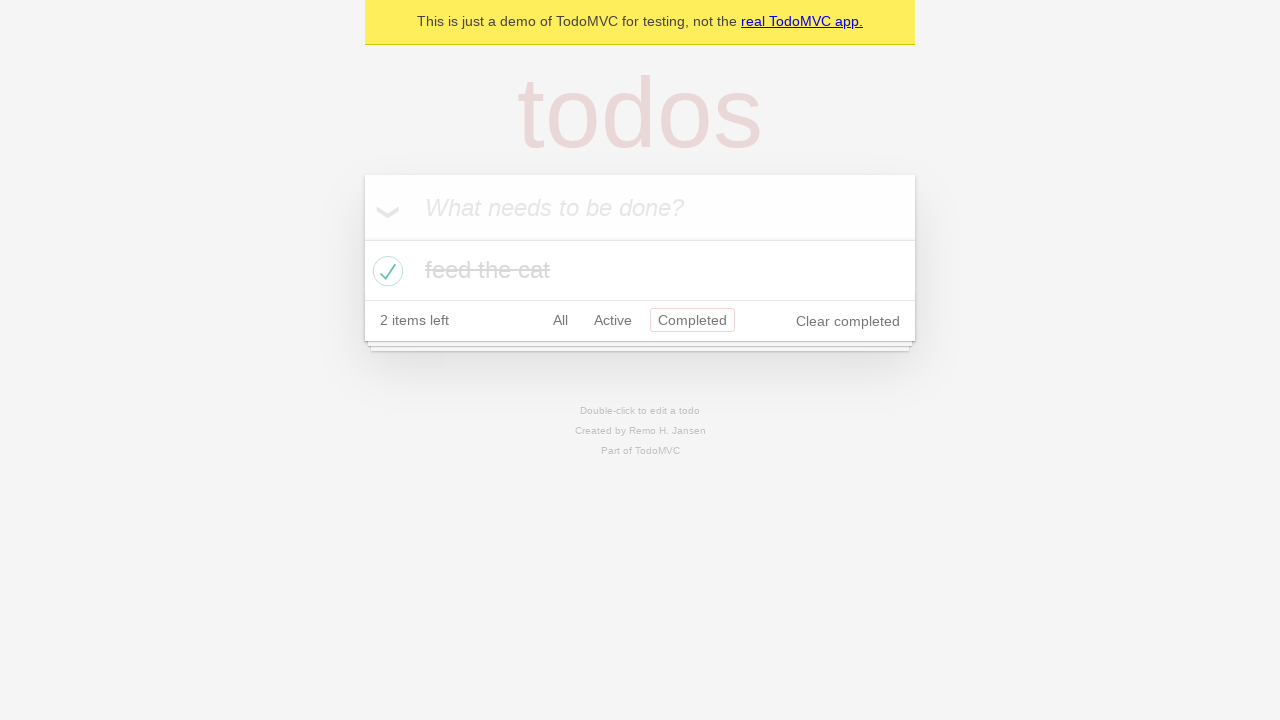

Clicked browser back button to navigate back from Completed view
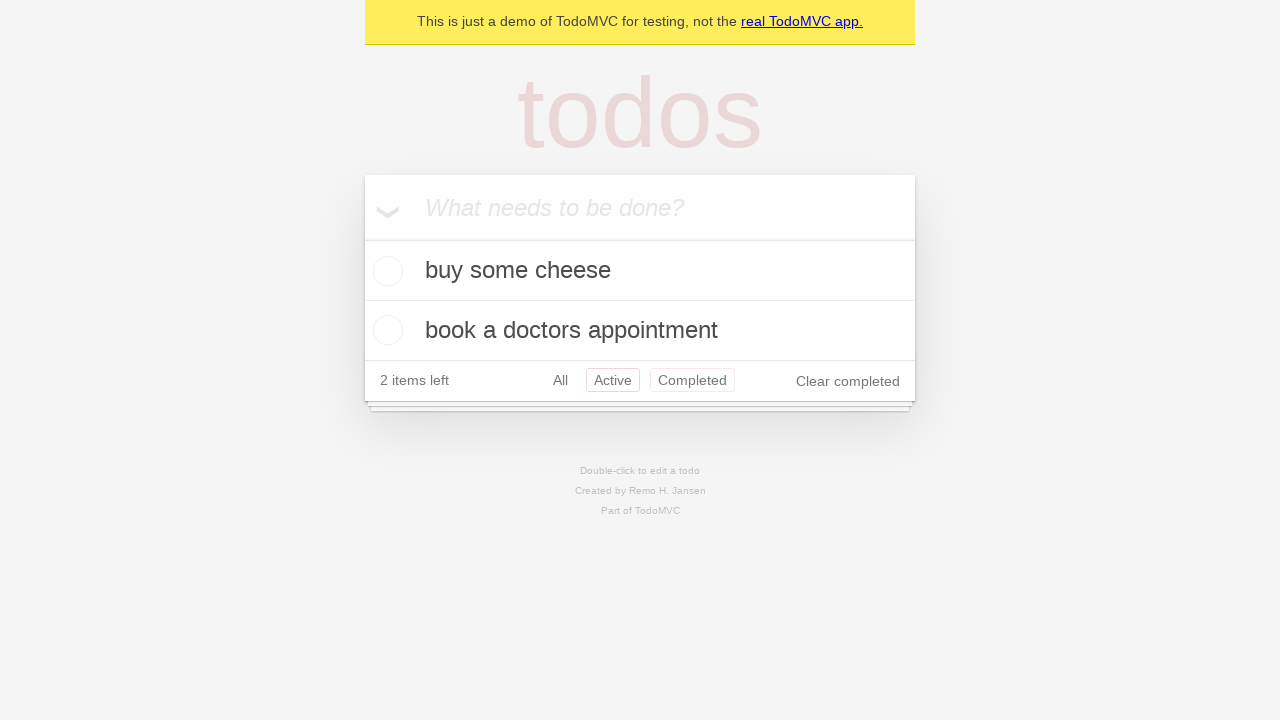

Clicked browser back button again to navigate back from Active view
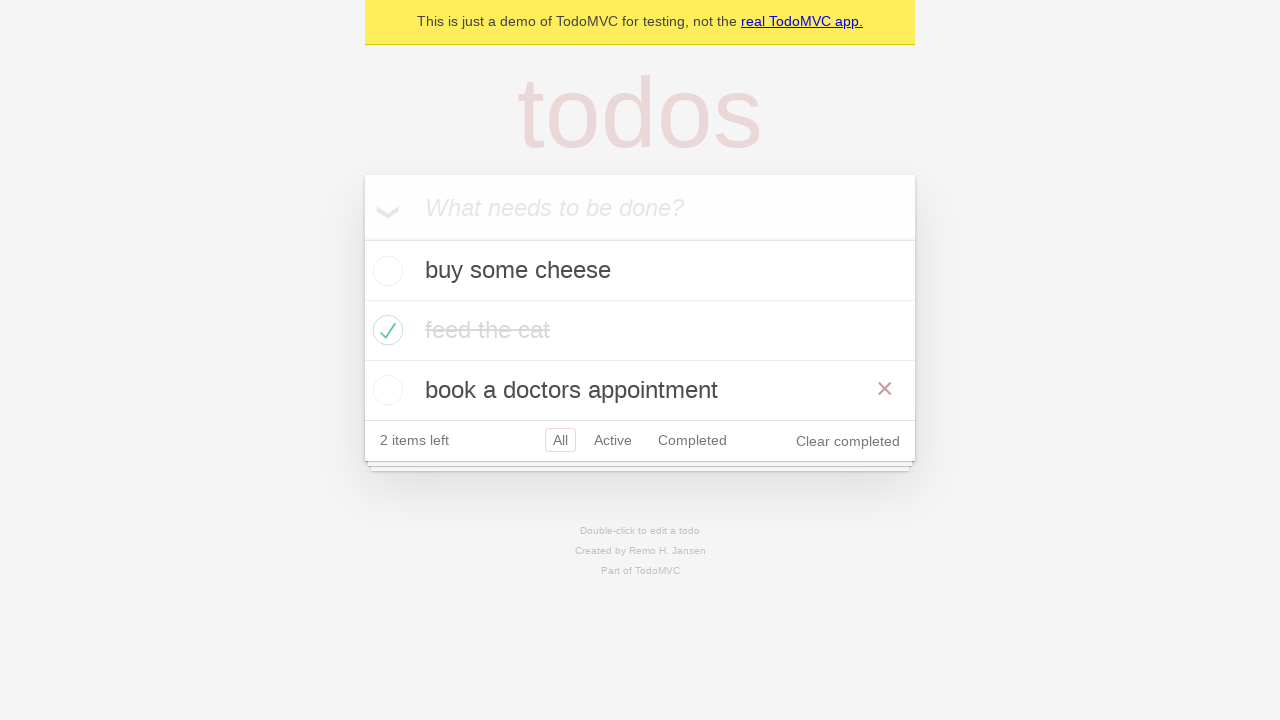

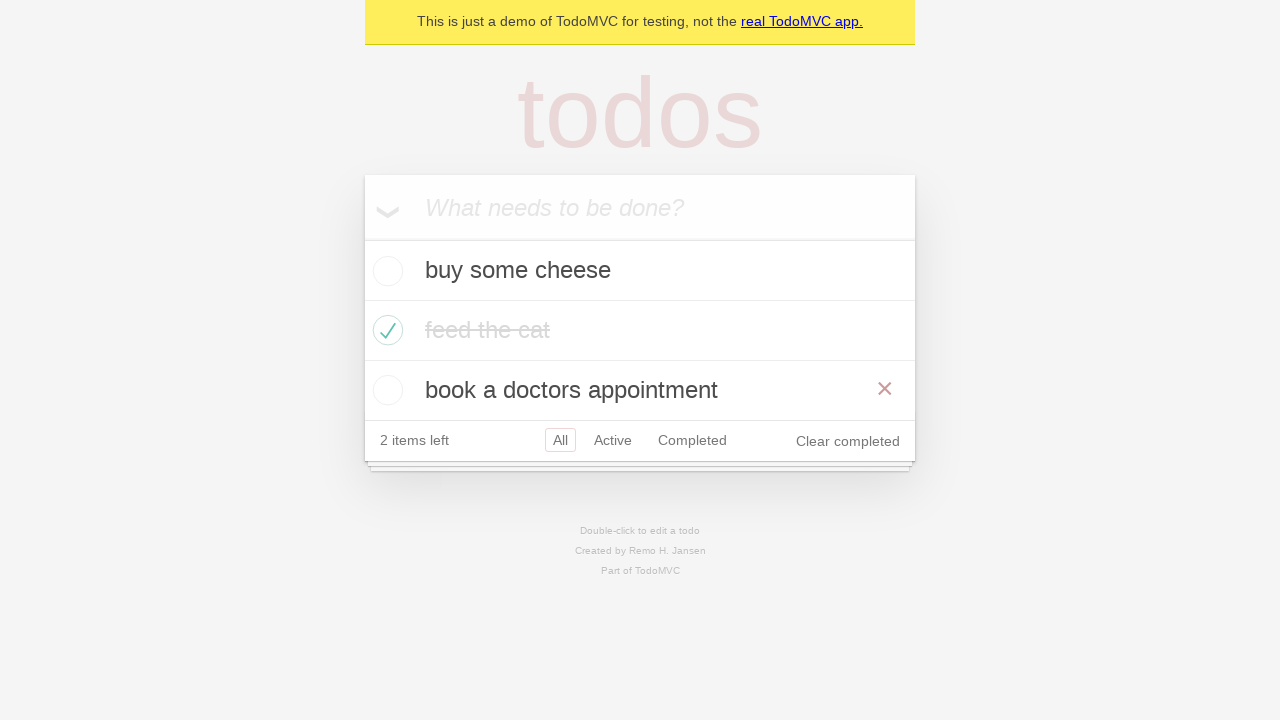